Navigates to Home Depot website and clicks on the "DIY Projects & Ideas" link

Starting URL: https://www.homedepot.com/

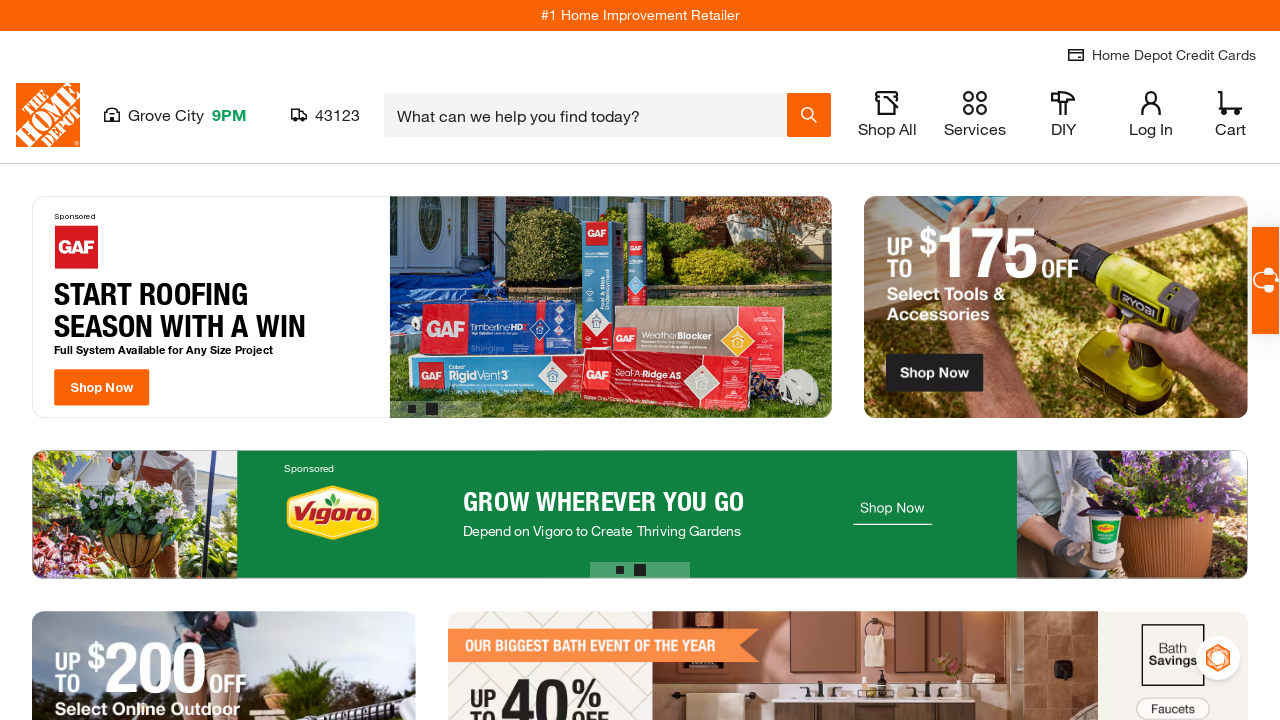

Navigated to Home Depot website
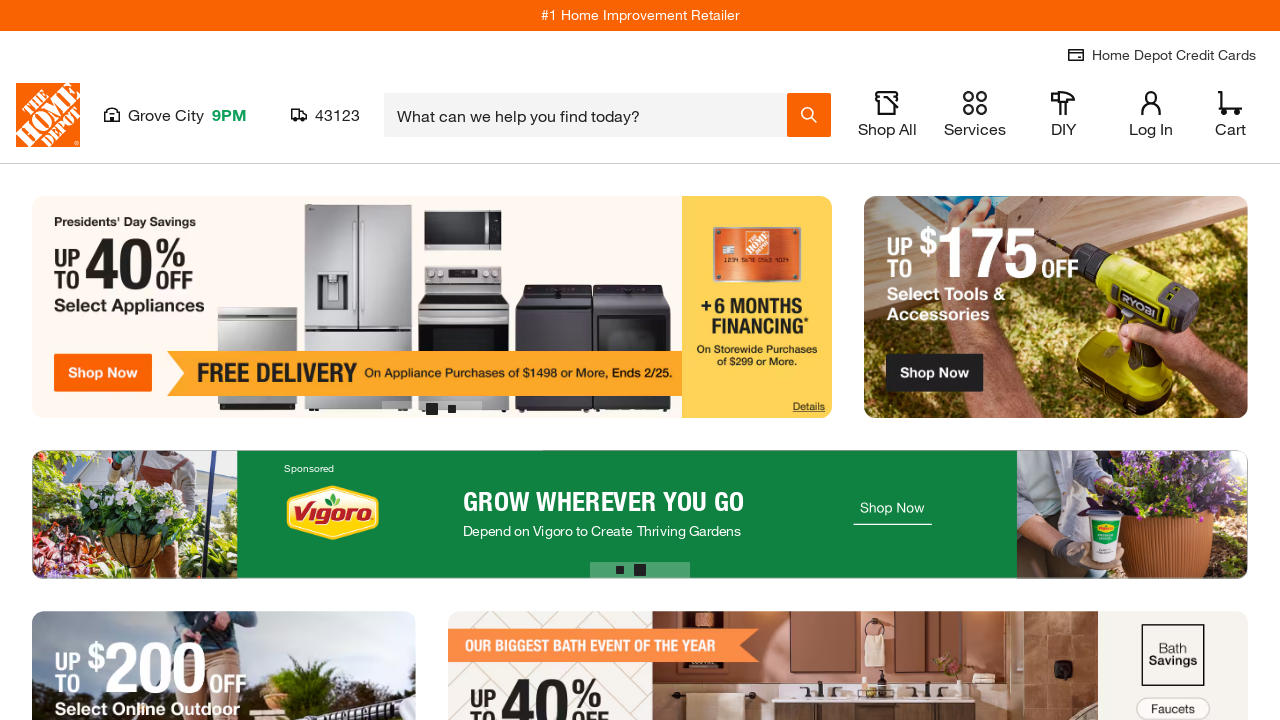

Clicked on the 'DIY Projects & Ideas' link at (398, 361) on text=DIY Projects & Ideas
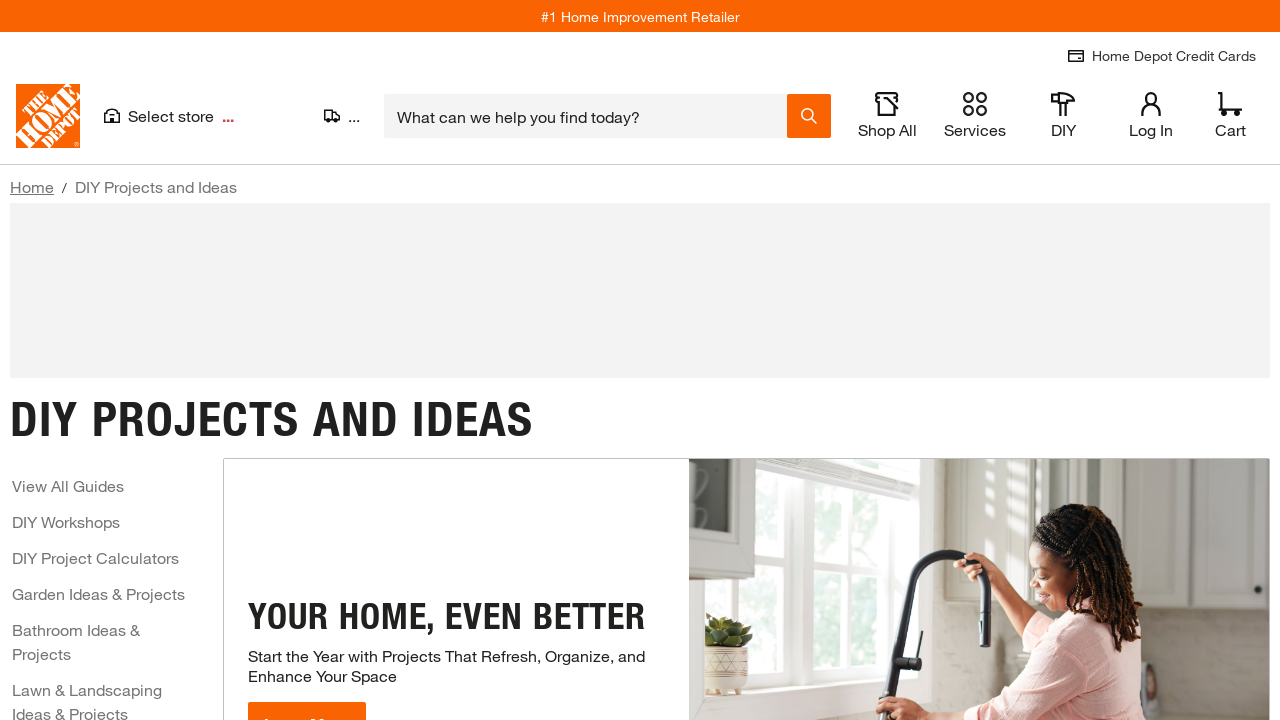

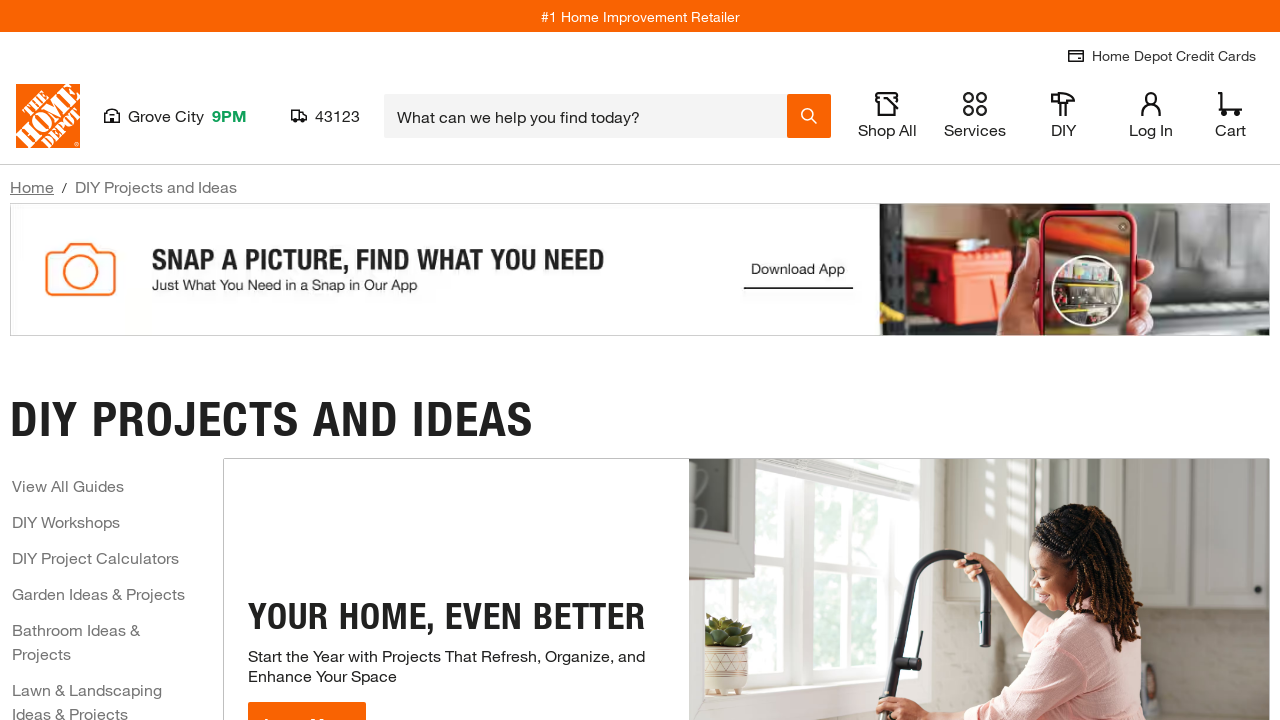